Tests window handling functionality by clicking a button that opens a new browser window

Starting URL: http://demo.automationtesting.in/Windows.html

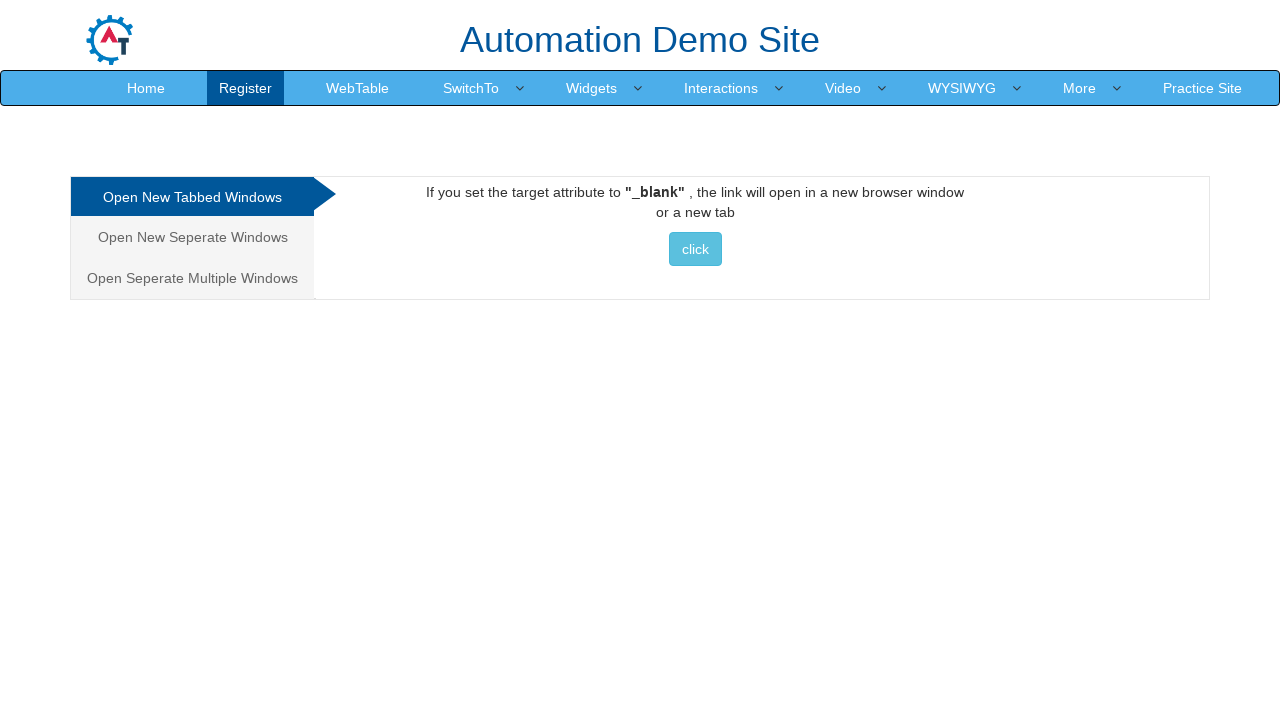

Clicked button to open new window at (695, 249) on xpath=//*[@id='Tabbed']/a/button
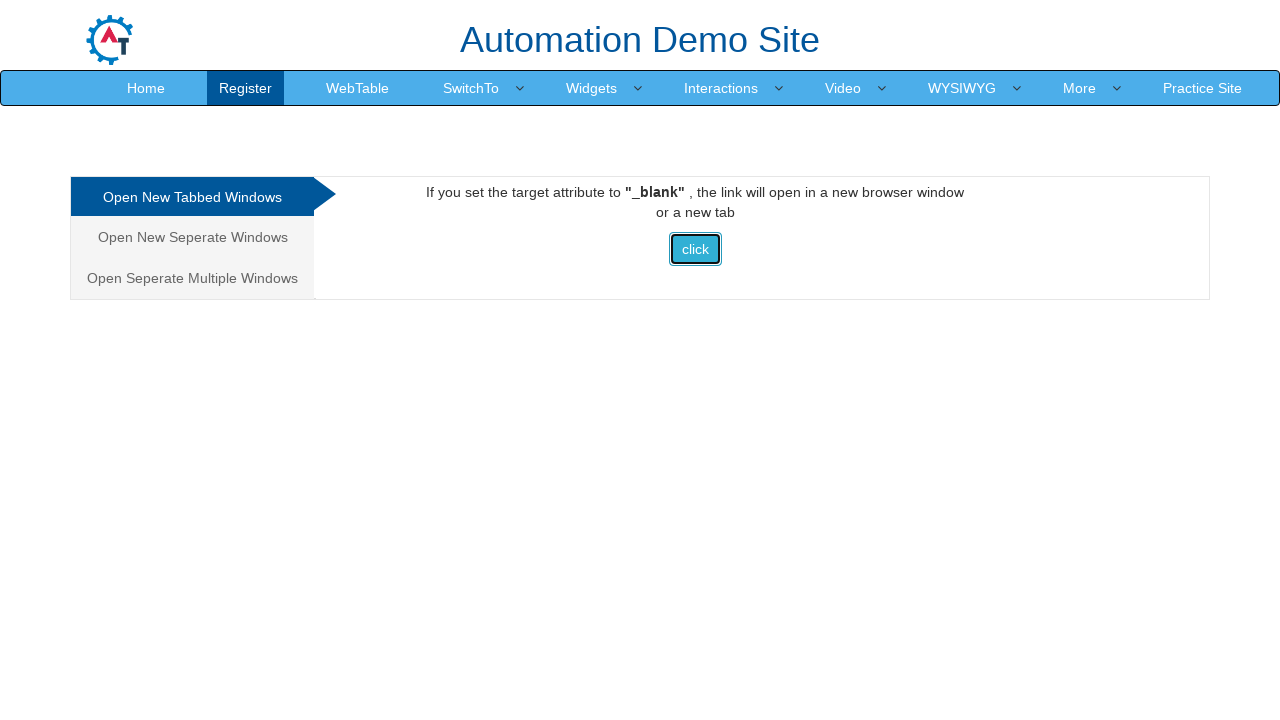

Waited 5 seconds for new window to open
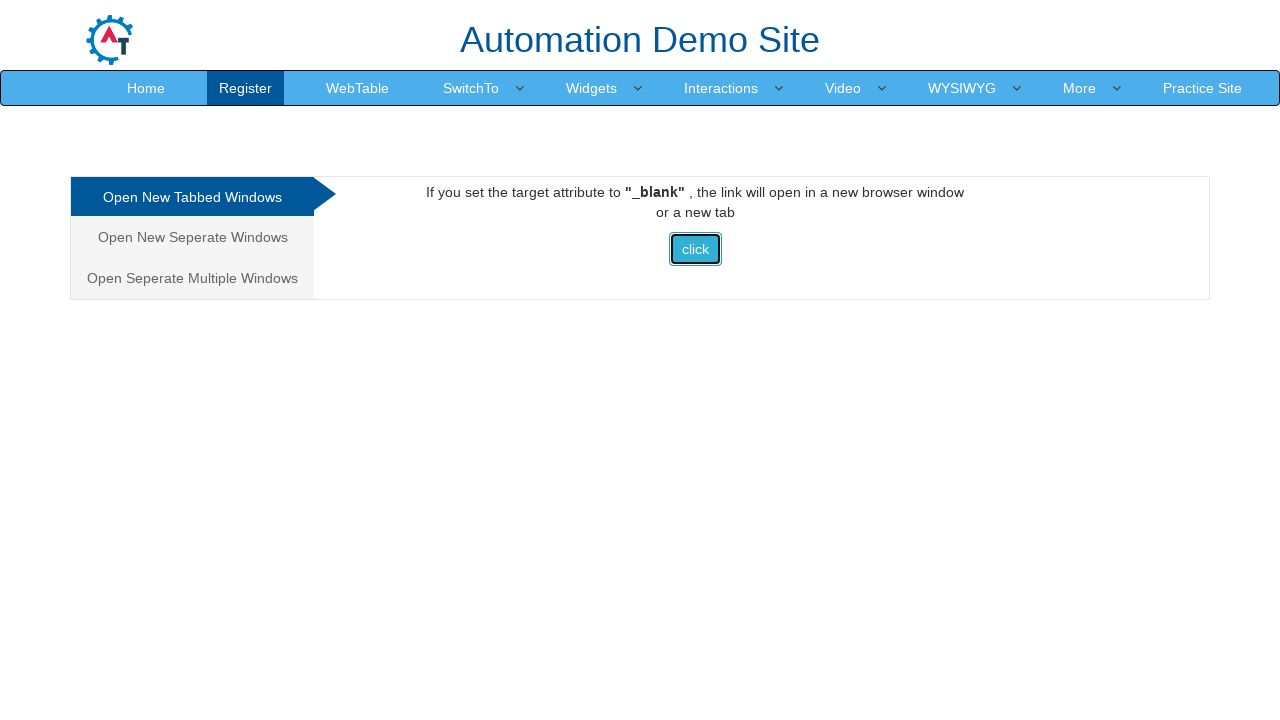

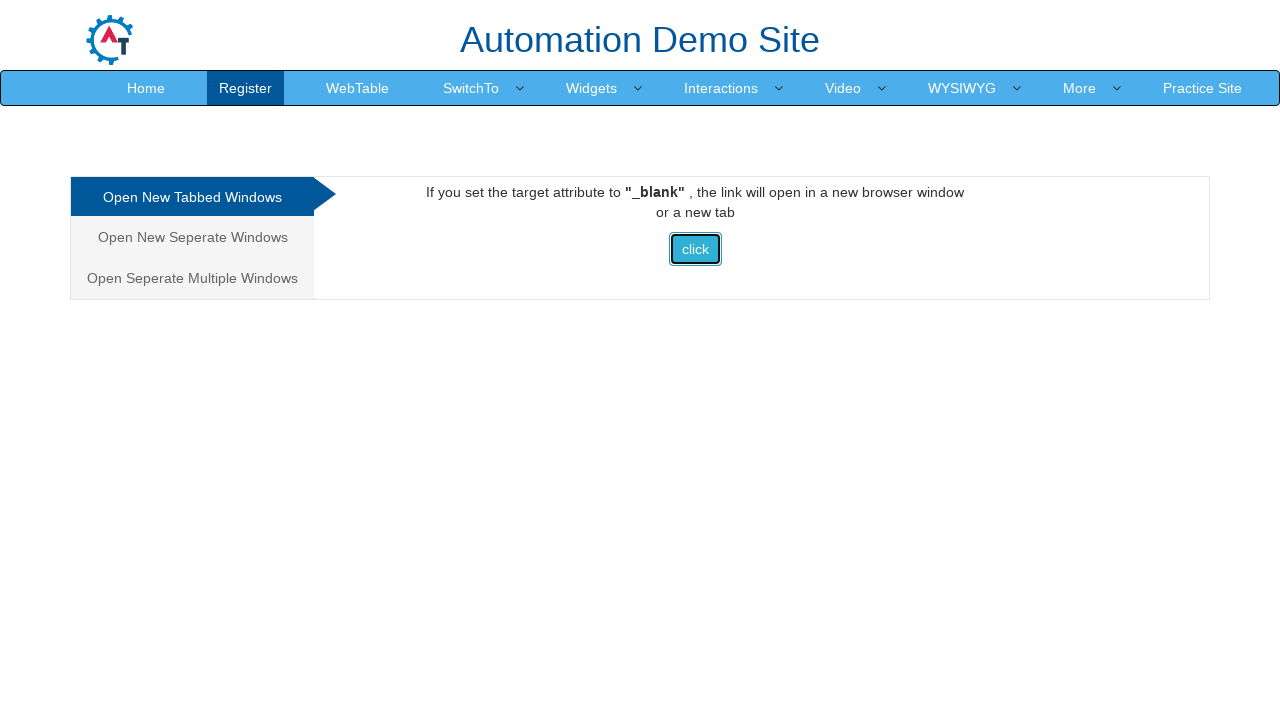